Tests clicking a confirm button and dismissing the confirmation dialog, then verifying the denial message

Starting URL: https://kristinek.github.io/site/examples/alerts_popups

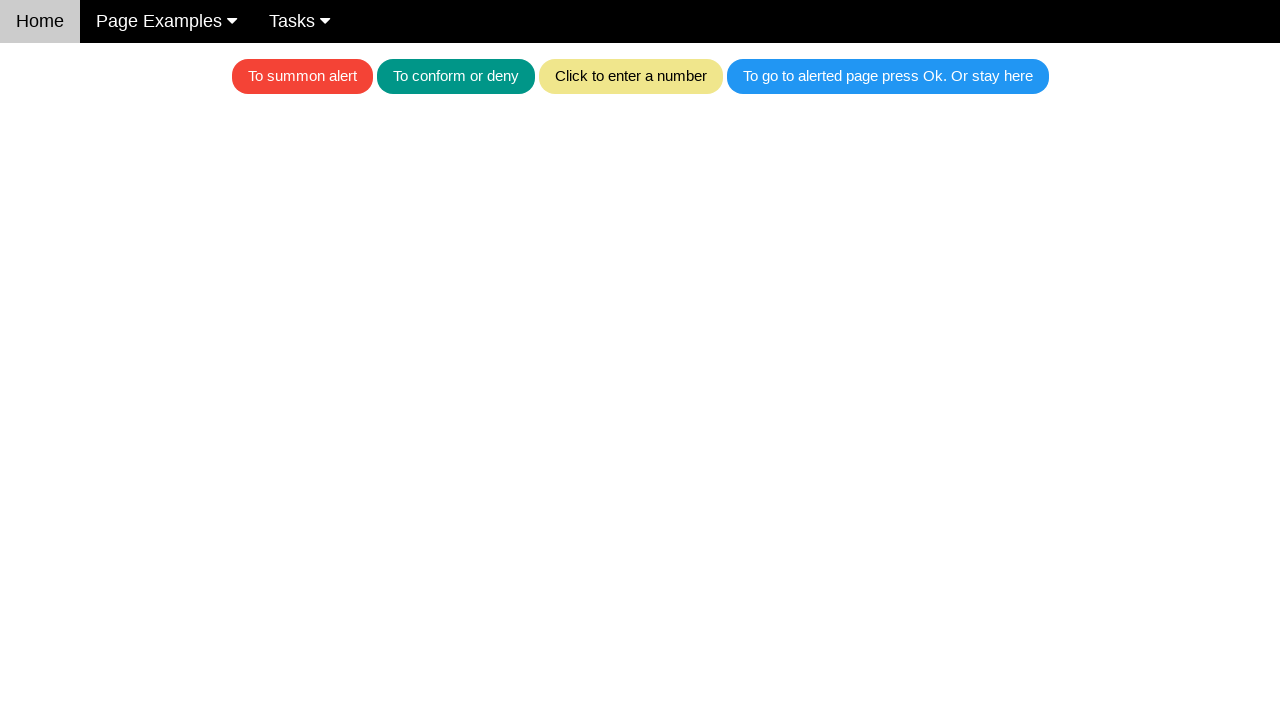

Set up dialog handler to dismiss confirmation dialogs
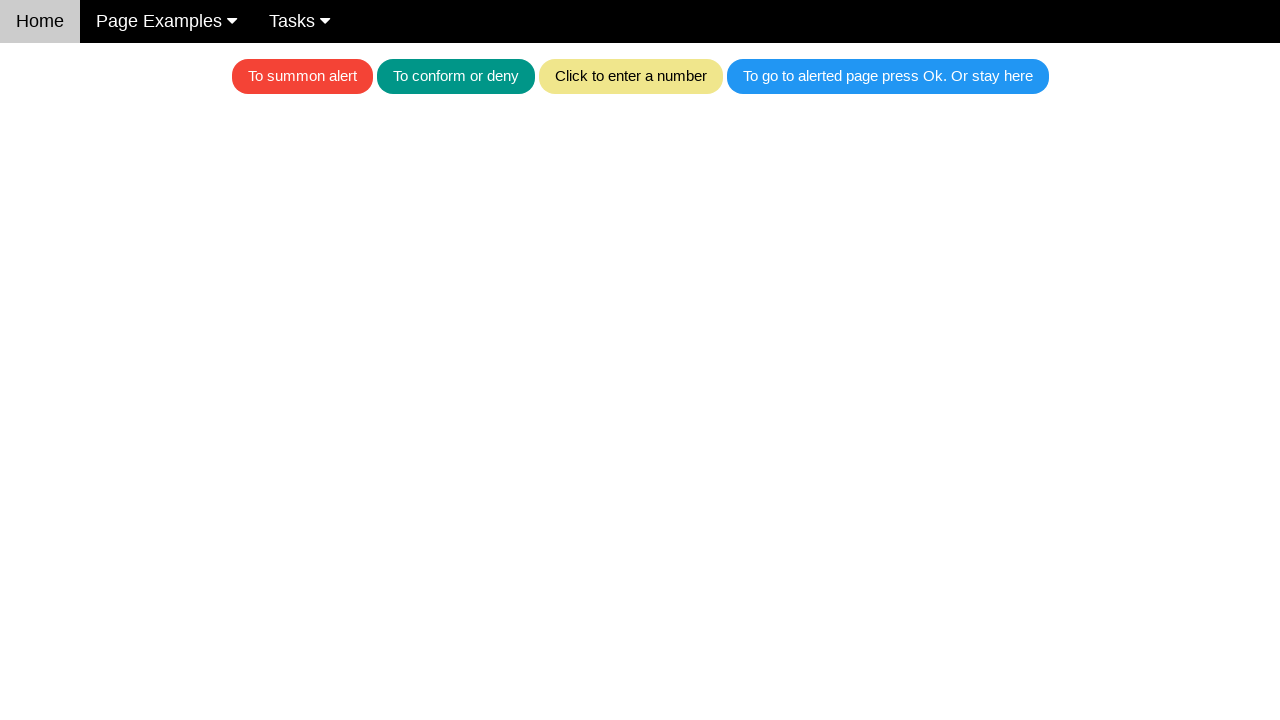

Clicked teal button to trigger confirmation dialog at (456, 76) on .w3-teal
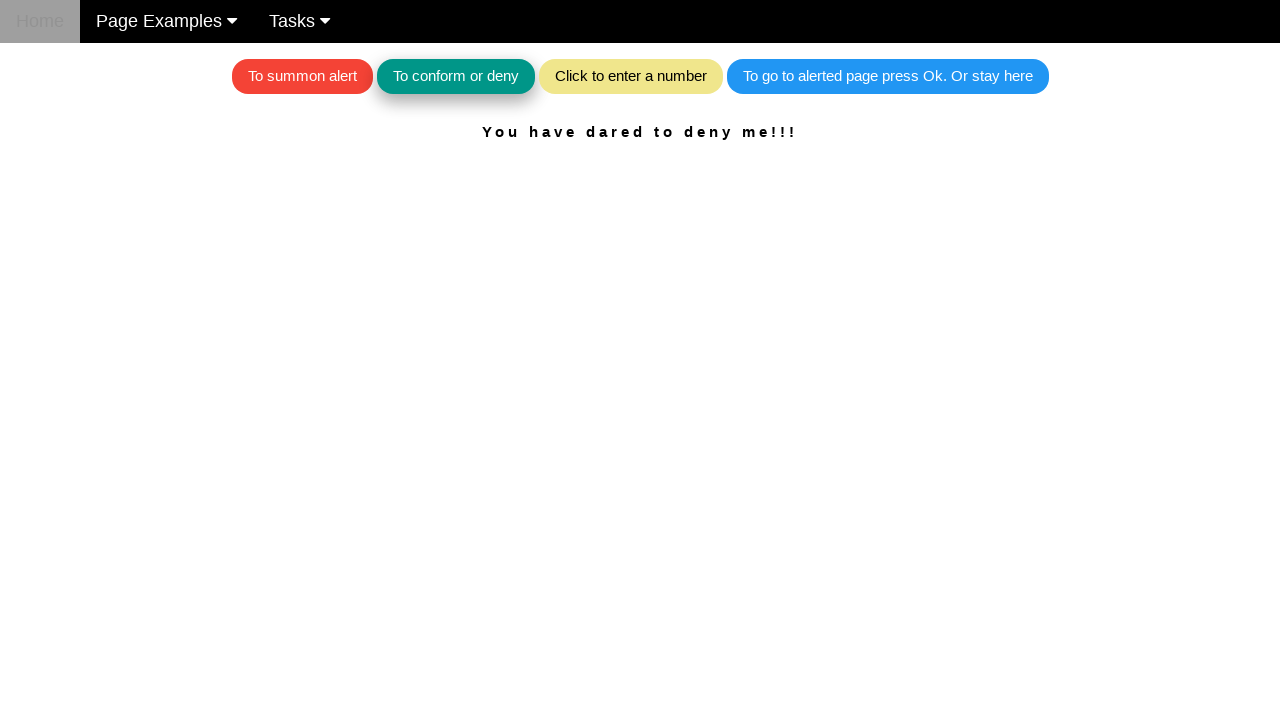

Waited for dialog to be handled
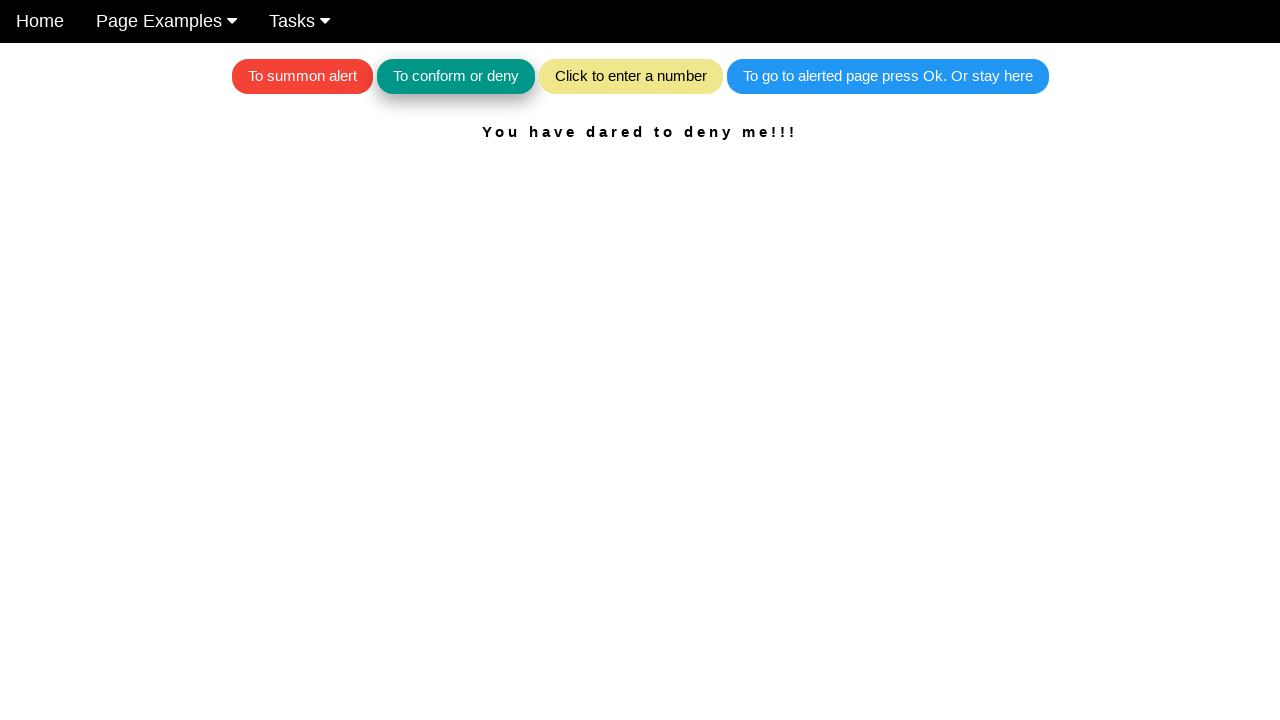

Retrieved text content from result element
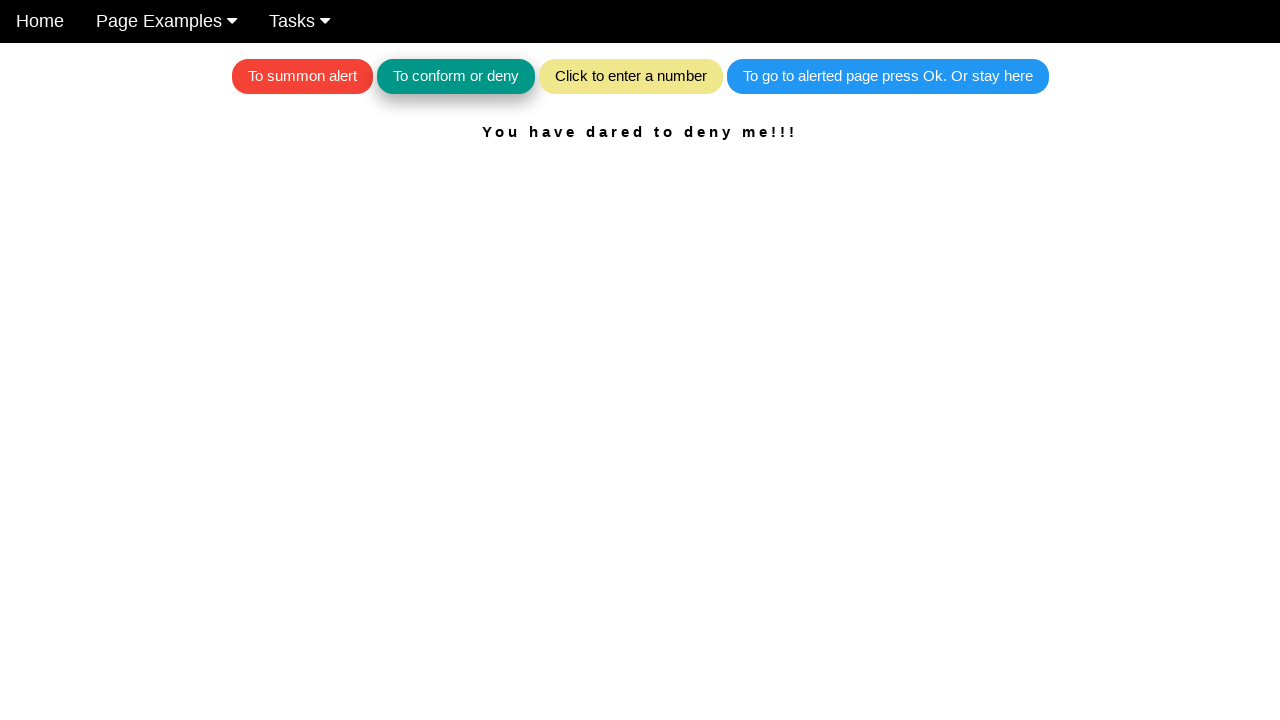

Verified denial message displayed correctly
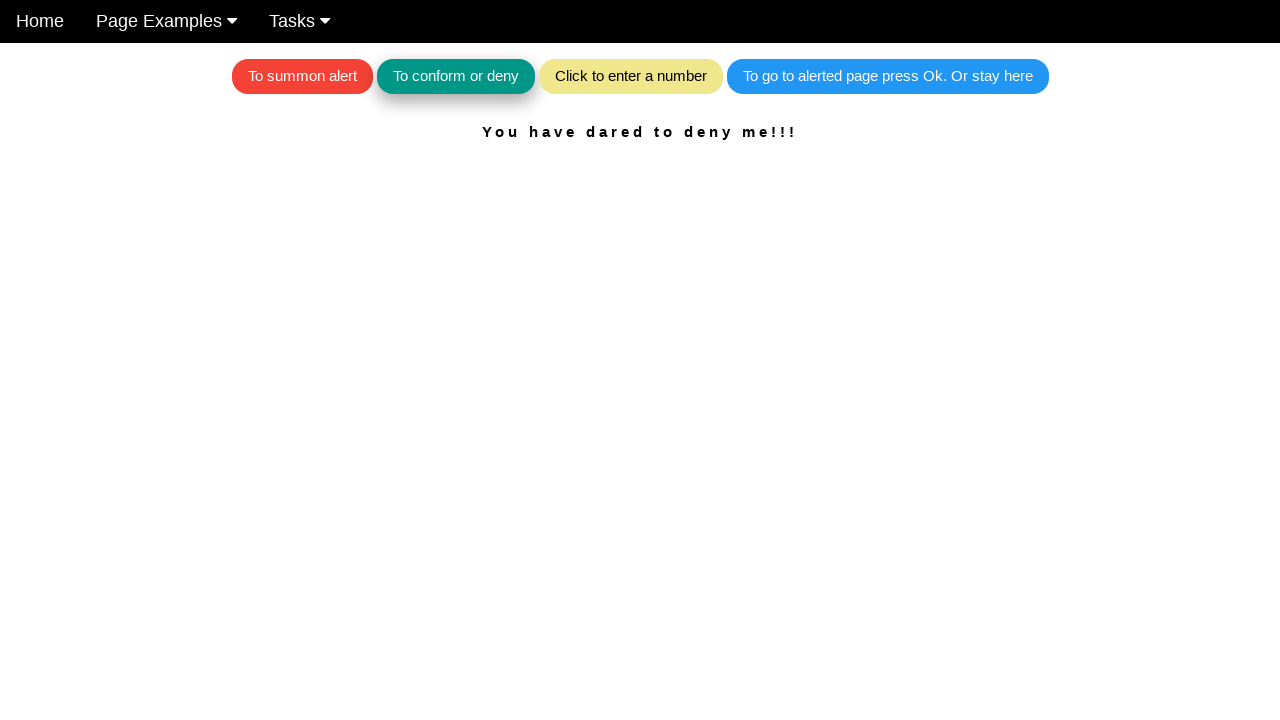

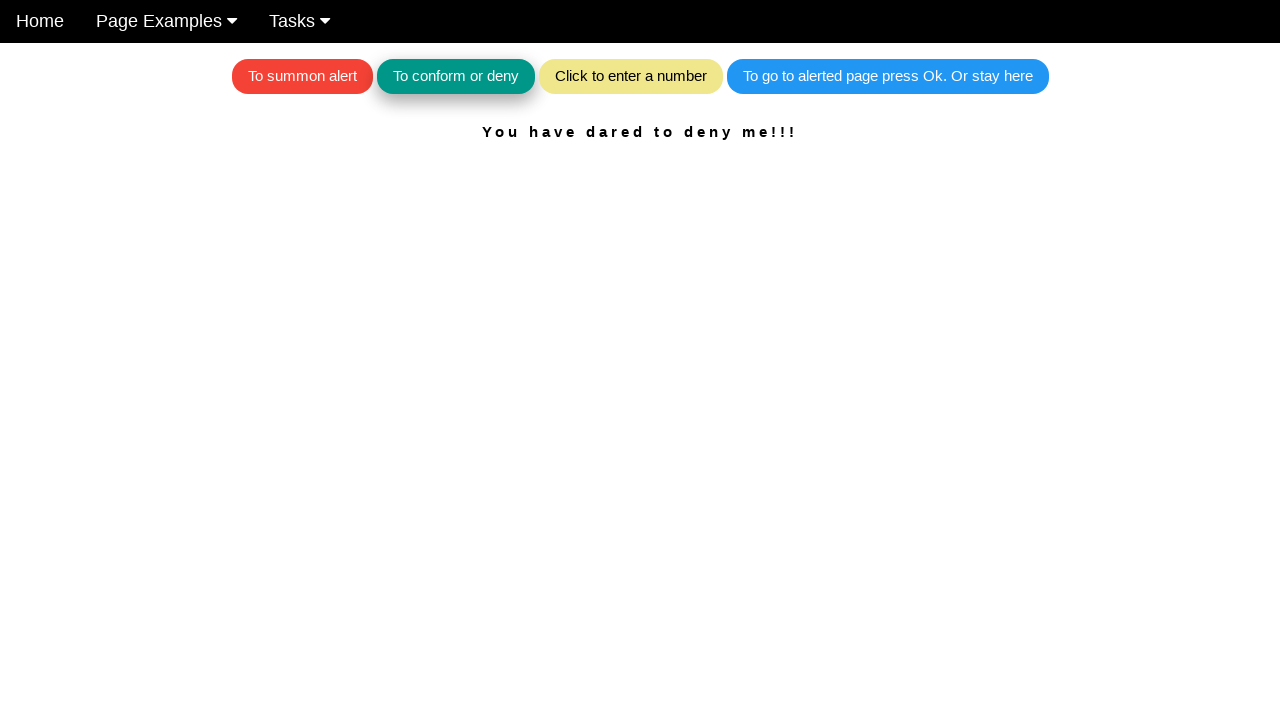